Fills out an enrollment form with personal information including name, email, phone, city and message, then submits the form

Starting URL: https://www.toolsqa.com/selenium-training/#enroll-form

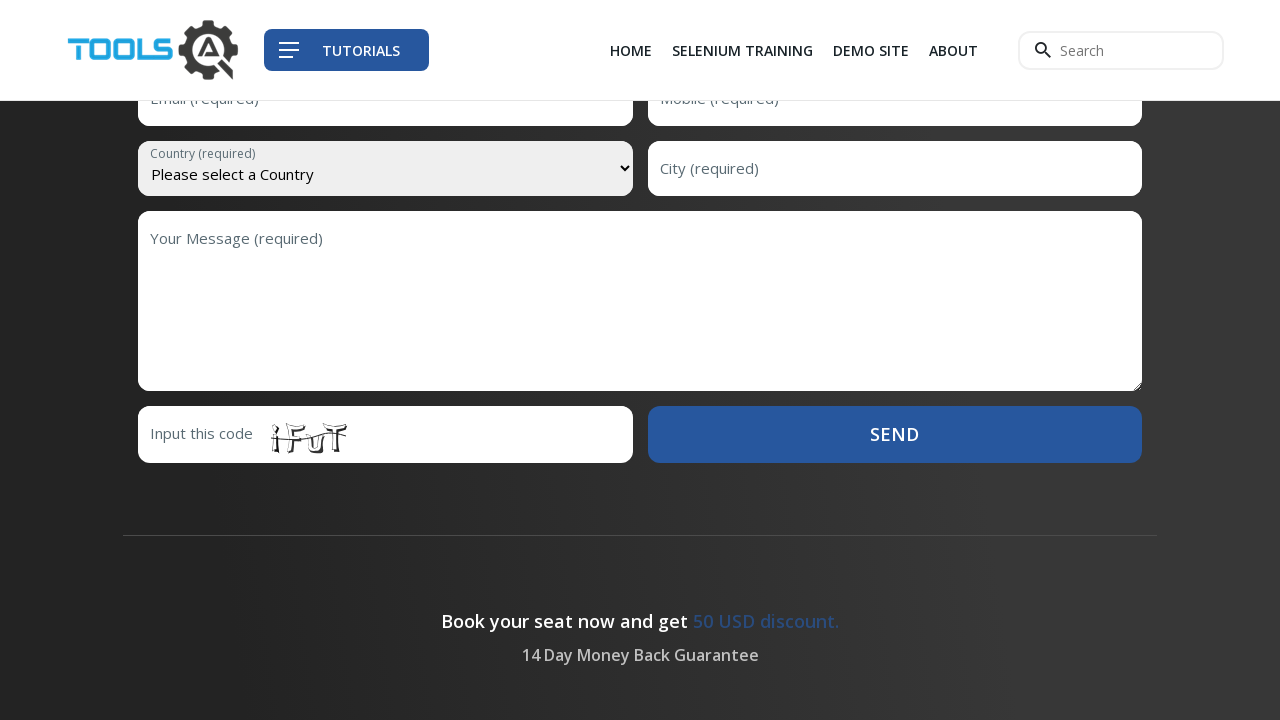

Filled first name field with 'Rajesh' on #first-name
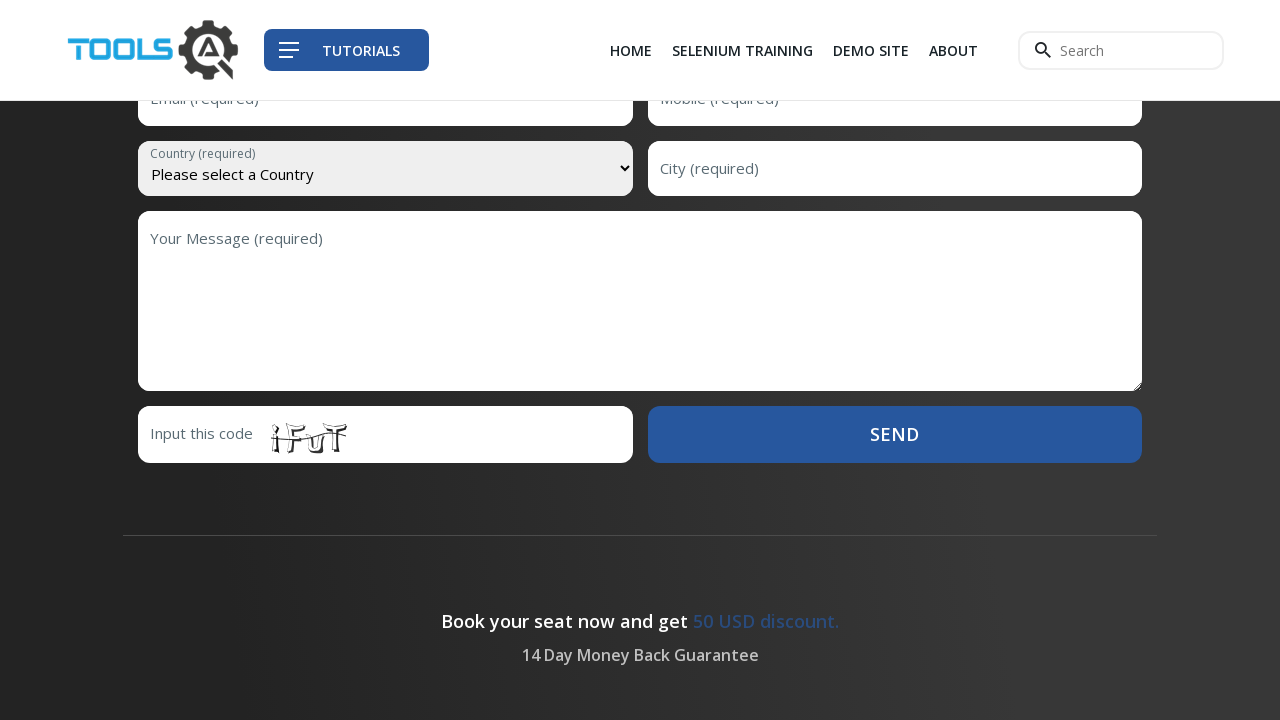

Filled last name field with 'Patel' on #last-name
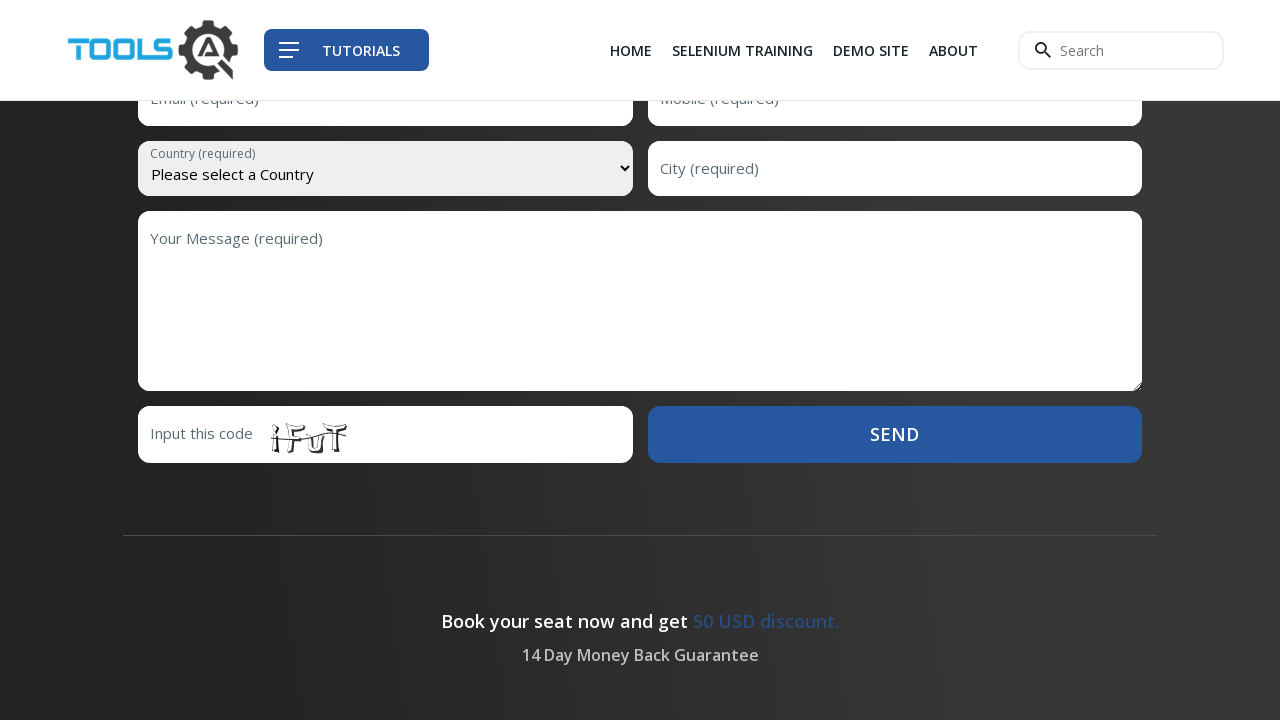

Filled email field with 'rajesh.patel@example.com' on #email
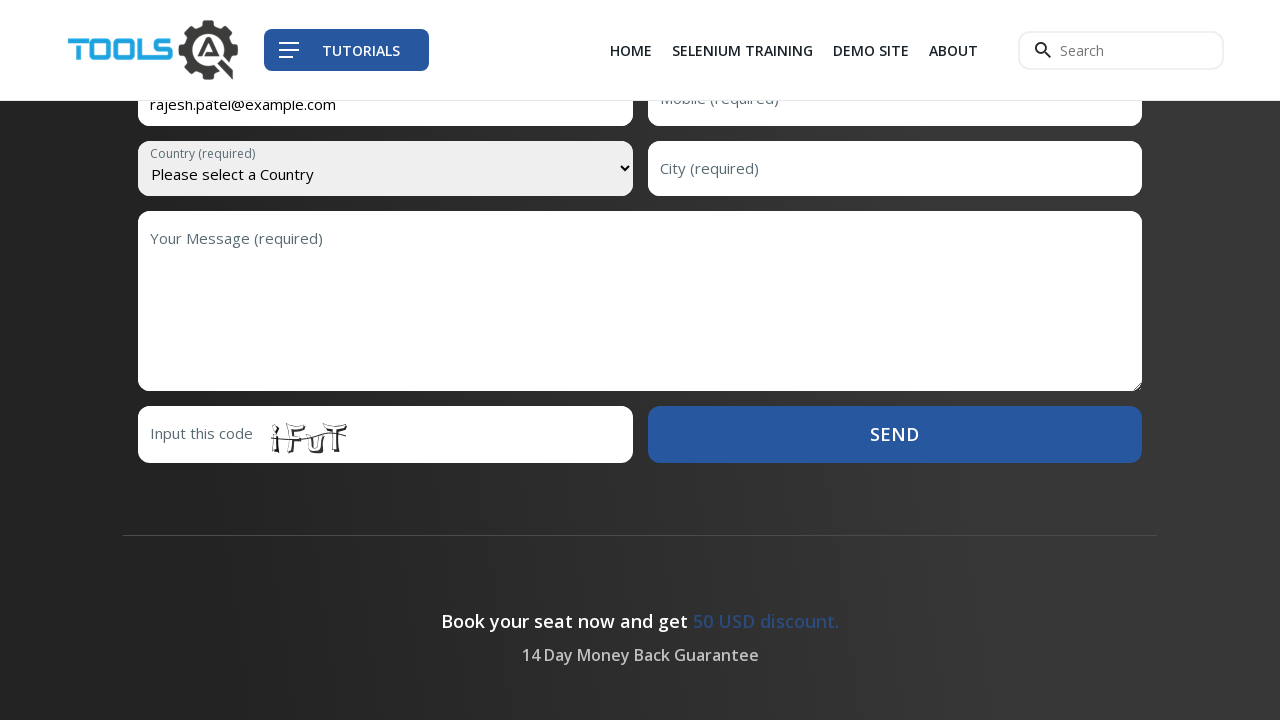

Filled mobile number field with '9876543210' on #mobile
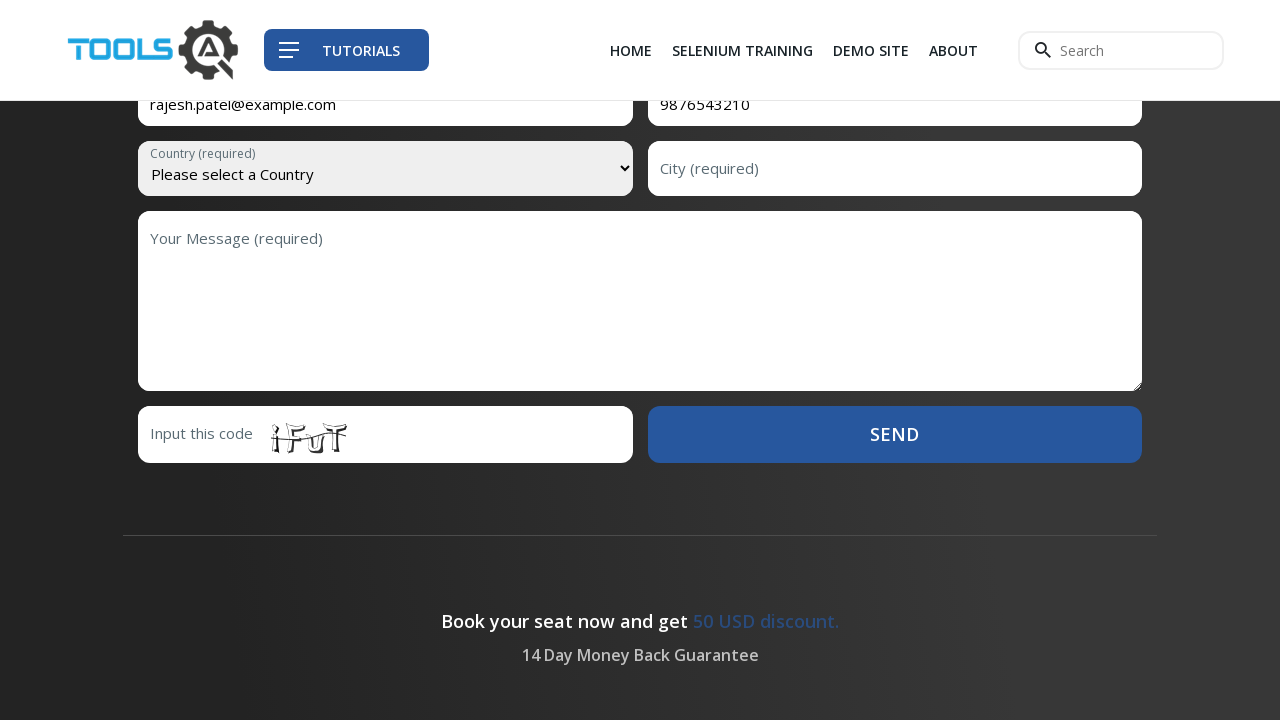

Filled city field with 'Mumbai' on #city
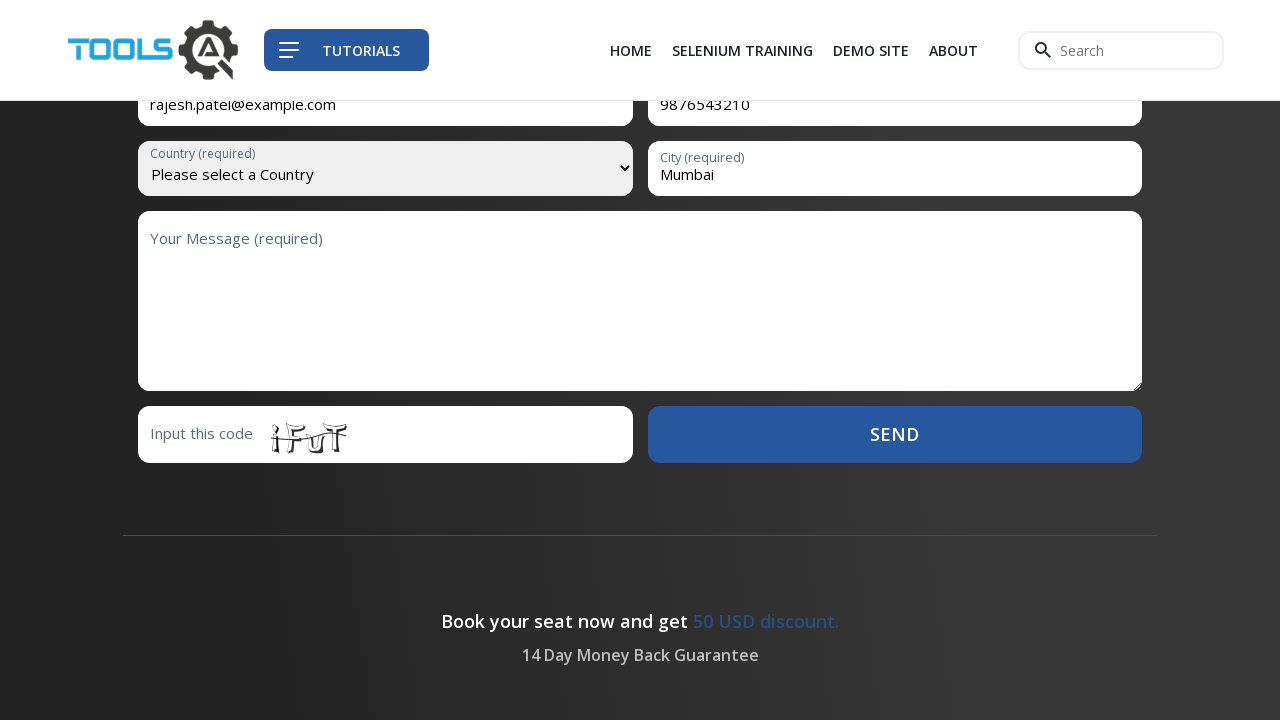

Filled message field with enrollment interest statement on #message
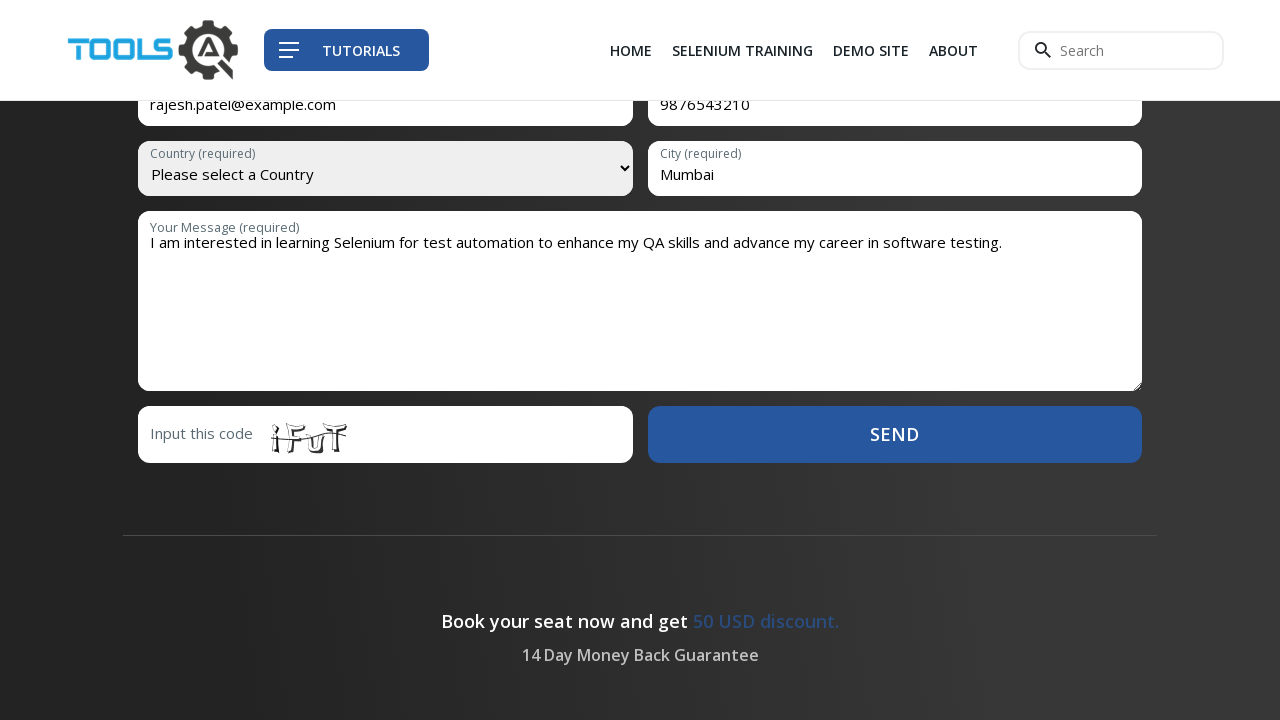

Clicked submit button to submit the enrollment form at (895, 434) on button.btn.btn-block.btn-primary
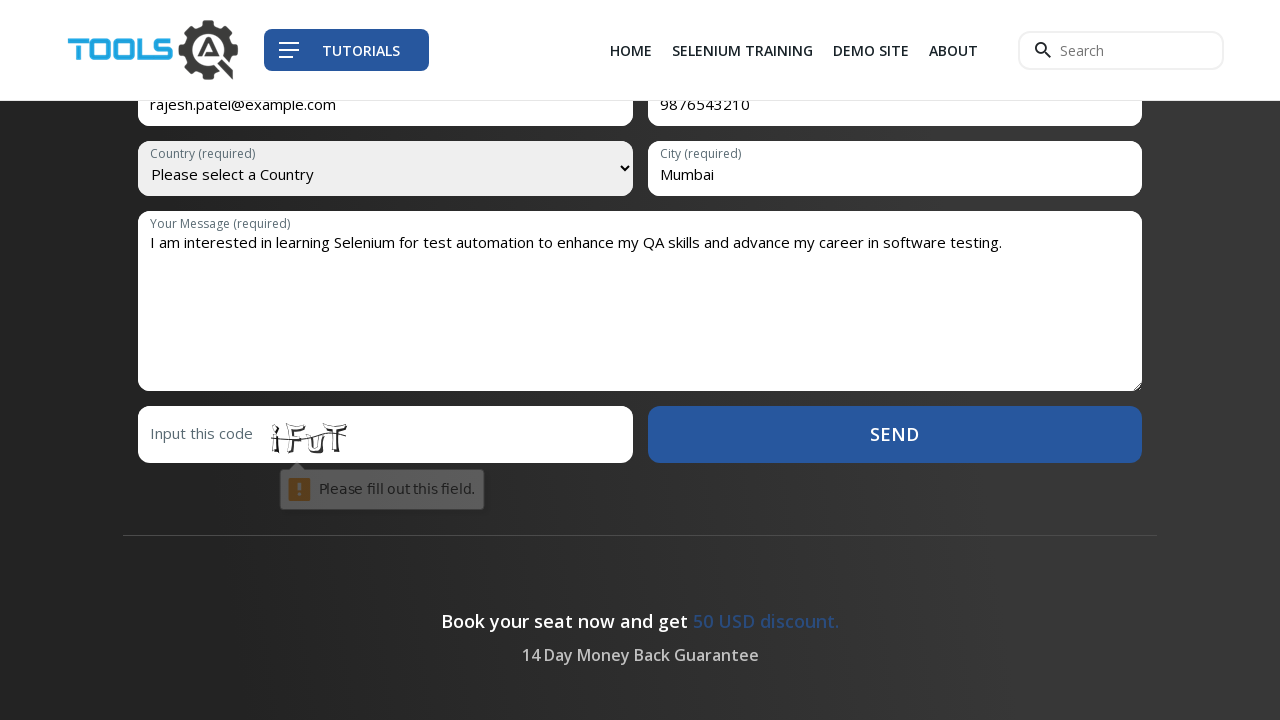

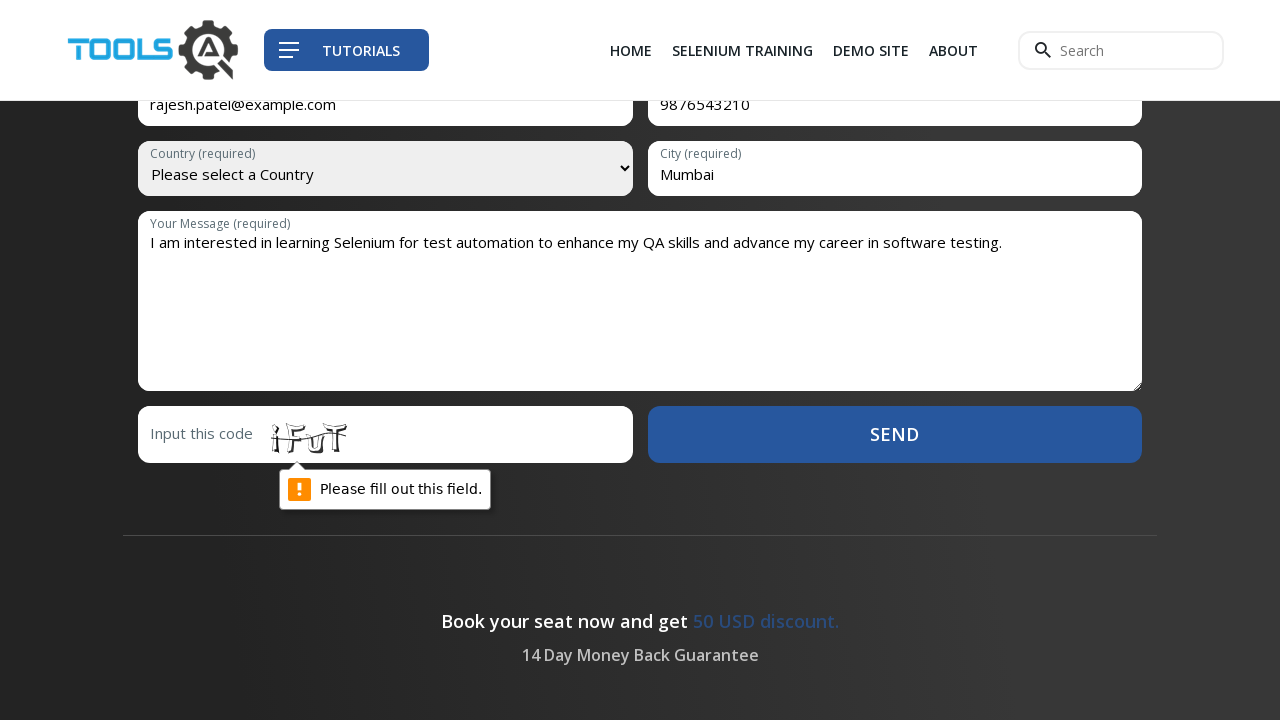